Tests multiple windows functionality by clicking a link, then clicking a button that opens a new browser window, and verifying multiple windows are present.

Starting URL: https://the-internet.herokuapp.com/

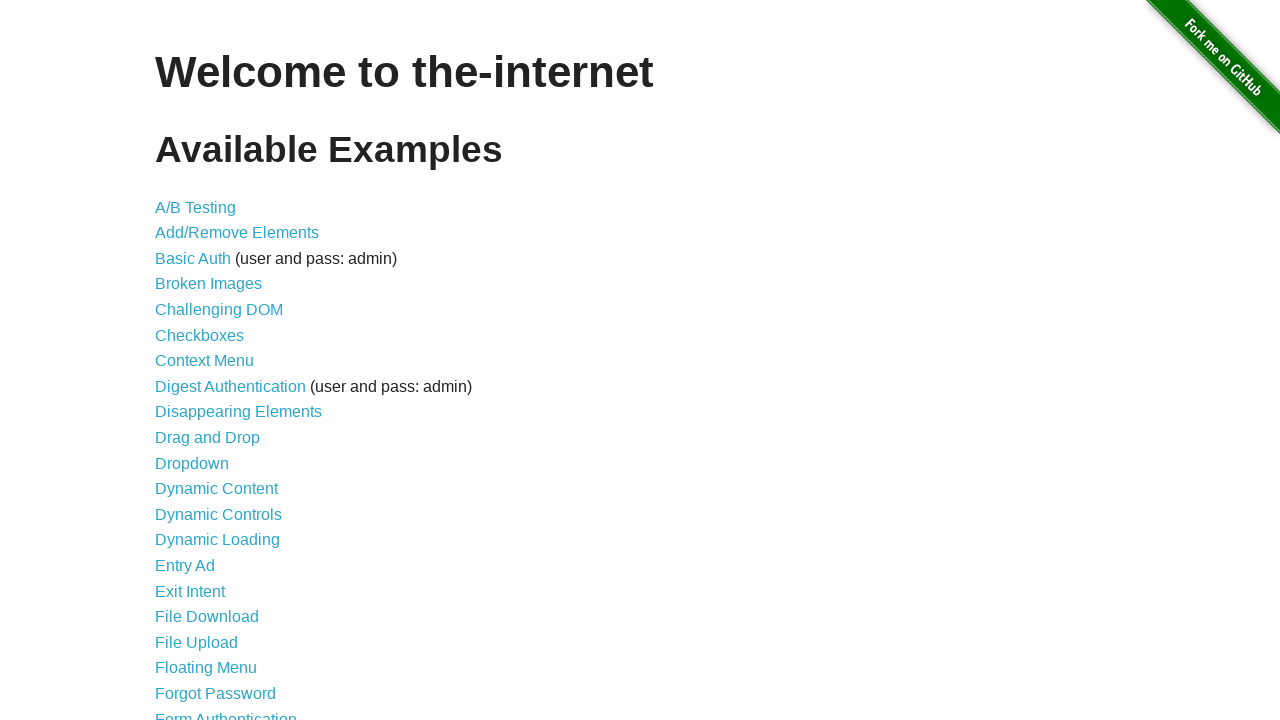

Clicked on 'Multiple Windows' link at (218, 369) on xpath=//a[contains(text(),'Multiple Windows')]
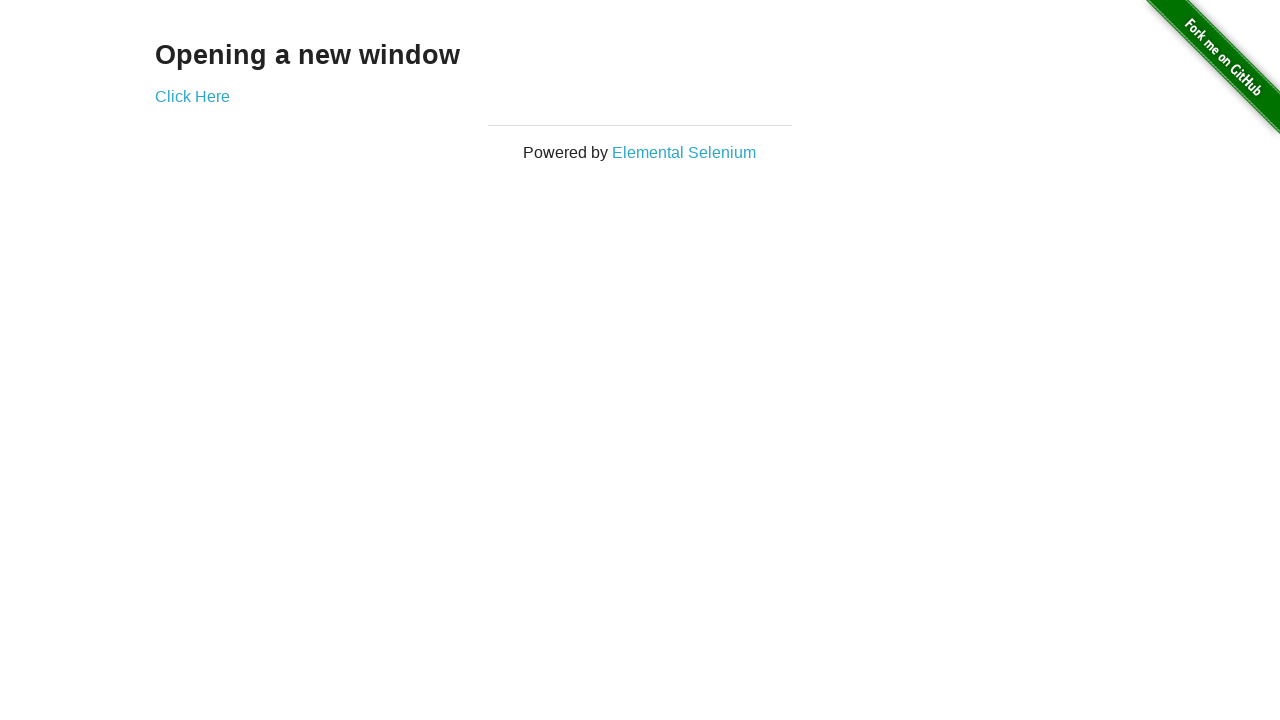

Multiple Windows page loaded with 'Click Here' link visible
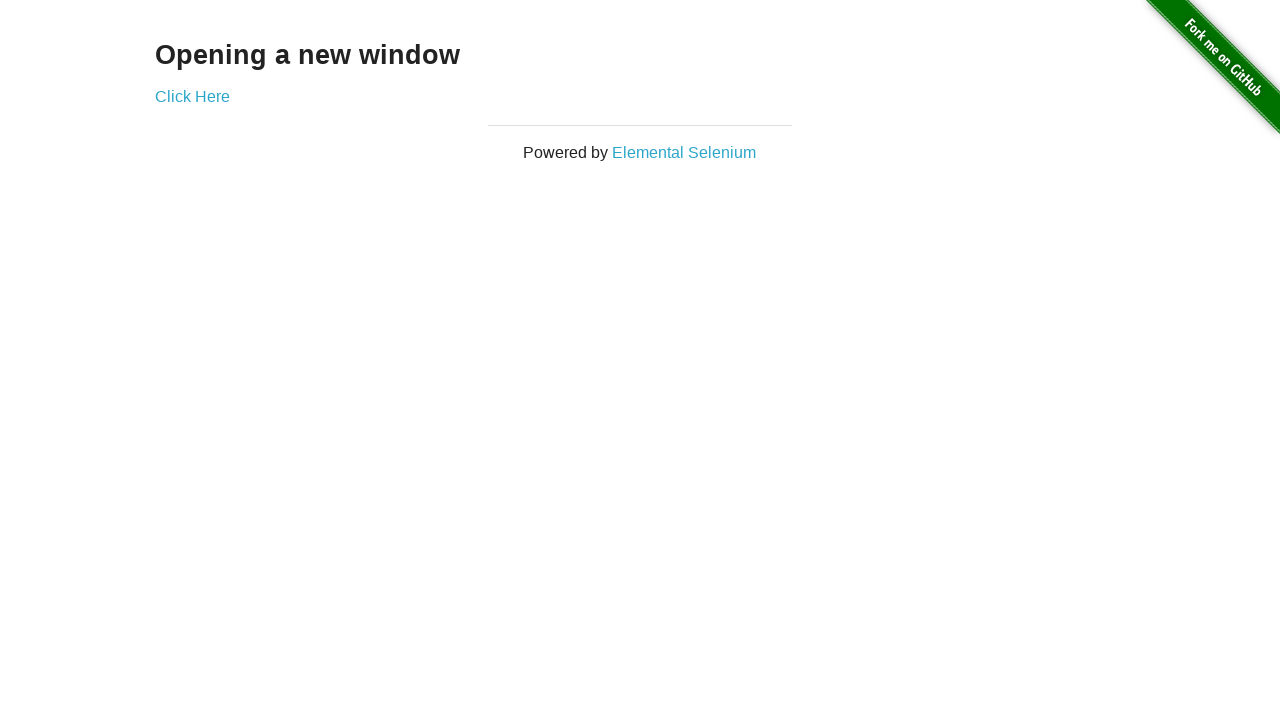

Clicked 'Click Here' button to open new window at (192, 96) on xpath=//a[contains(text(),'Click Here')]
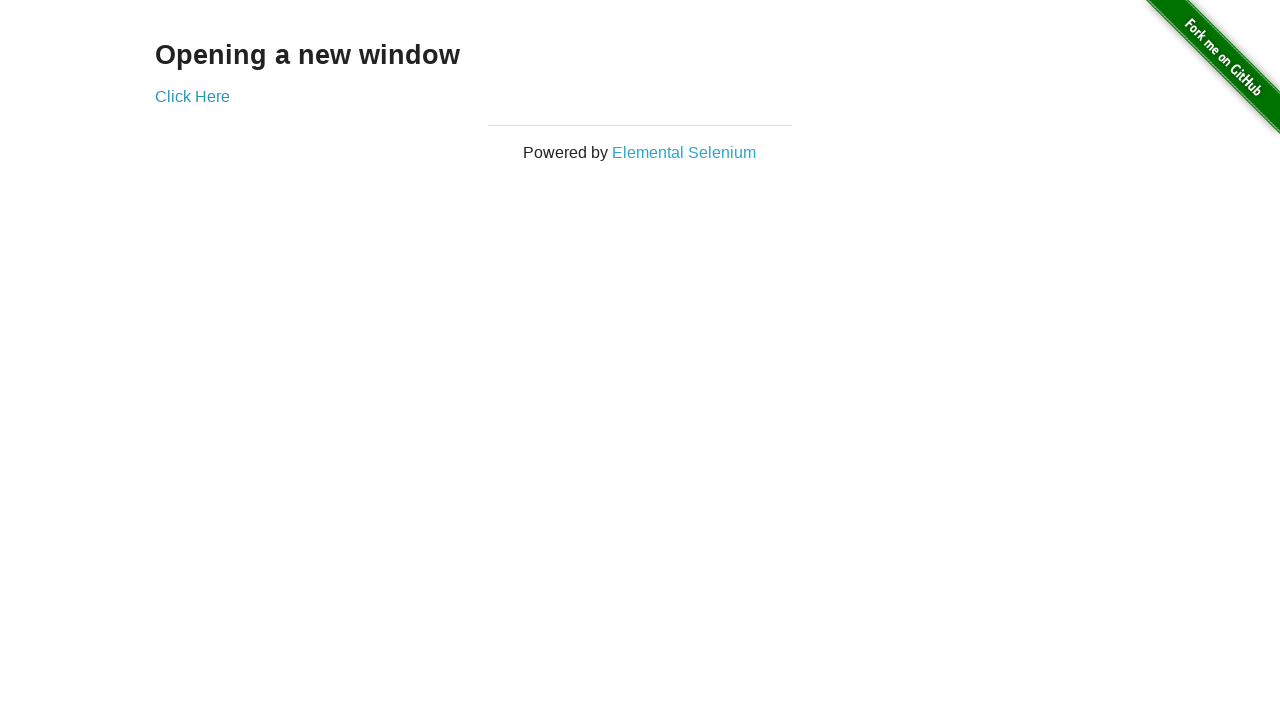

New page loaded and ready
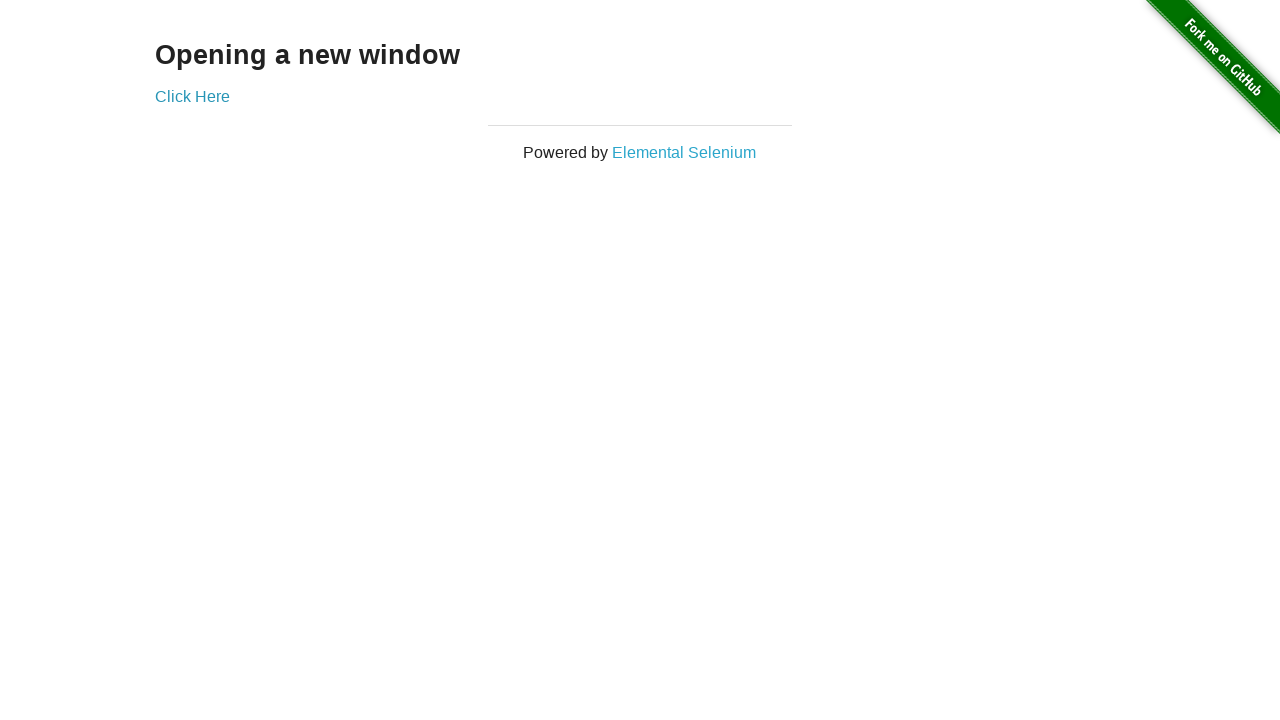

Verified multiple windows/pages are present
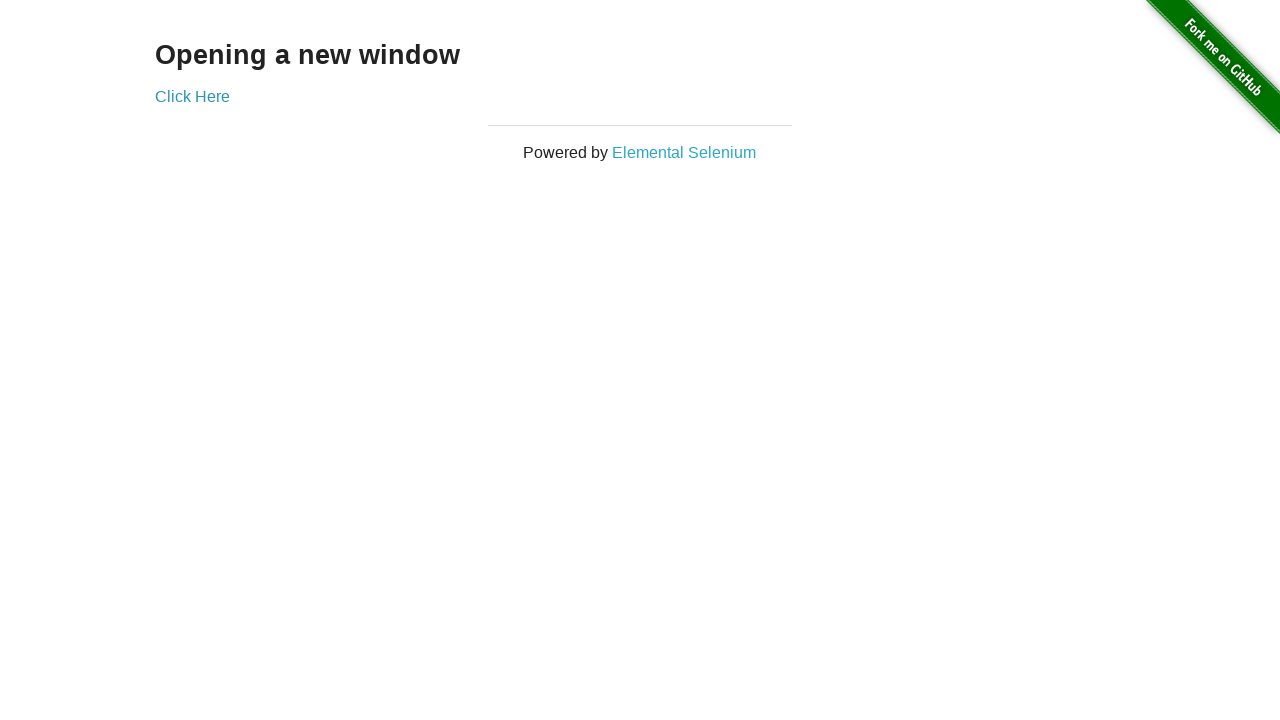

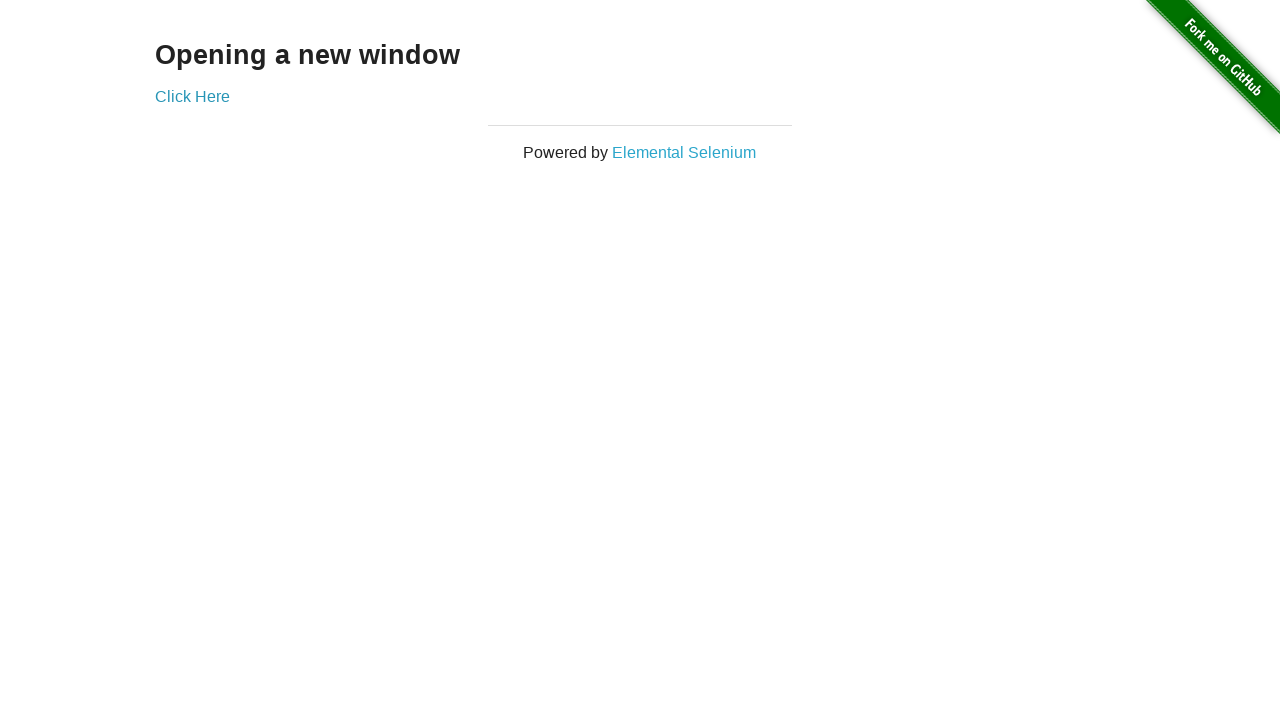